Tests filling multiple textbox form elements on a demo QA page, including single-line text fields (username, email) and multiline text areas (current address, permanent address).

Starting URL: https://demoqa.com/text-box

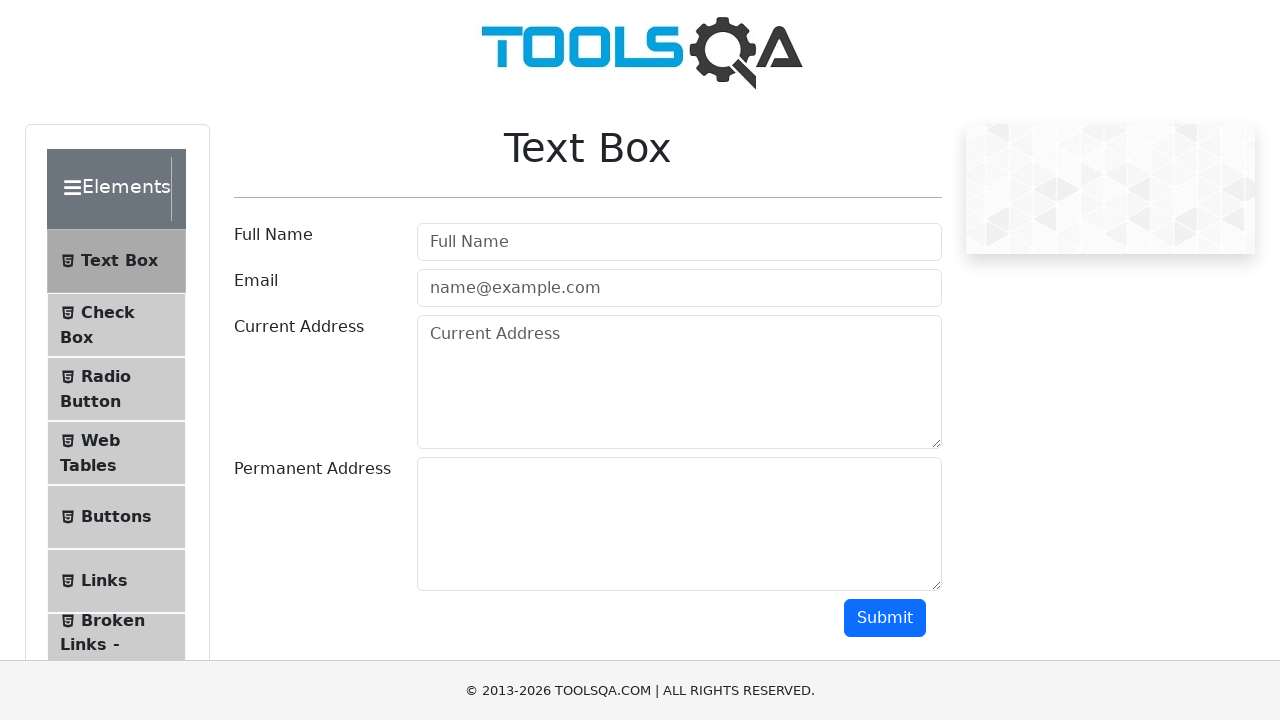

Filled username field with 'John Smith' on #userName
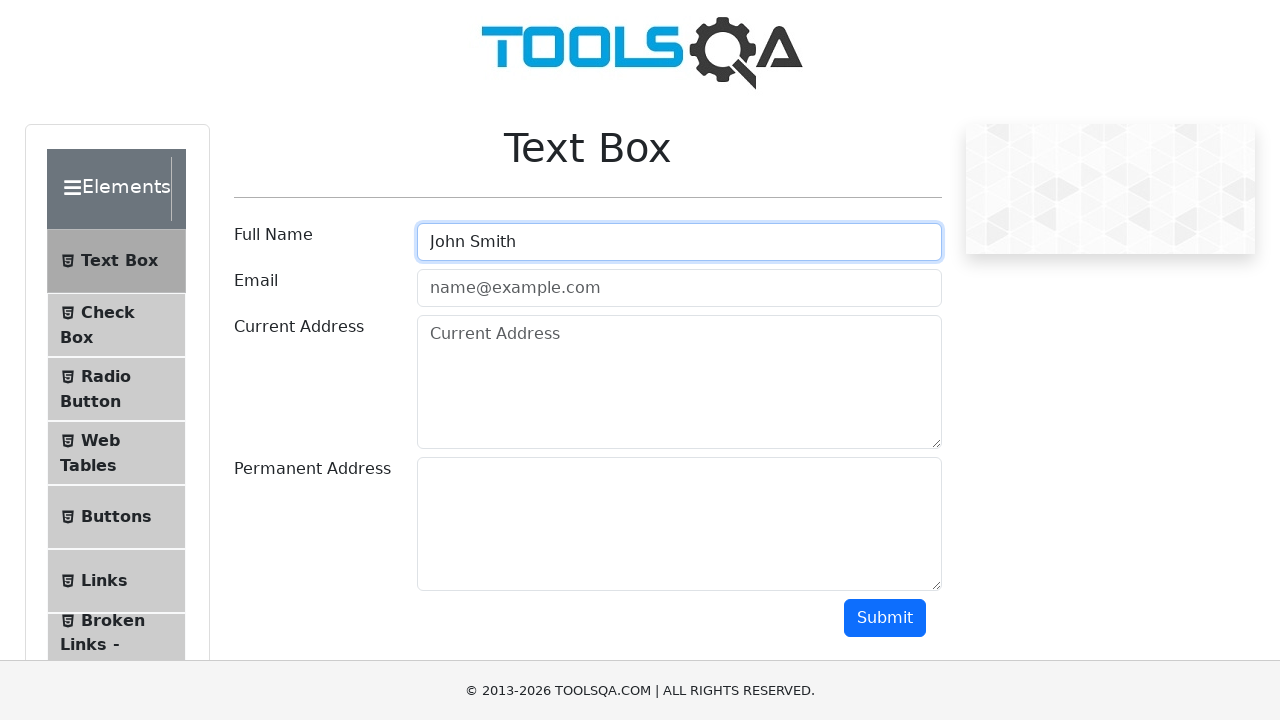

Filled email field with 'john.smith@testdomain.com' on #userEmail
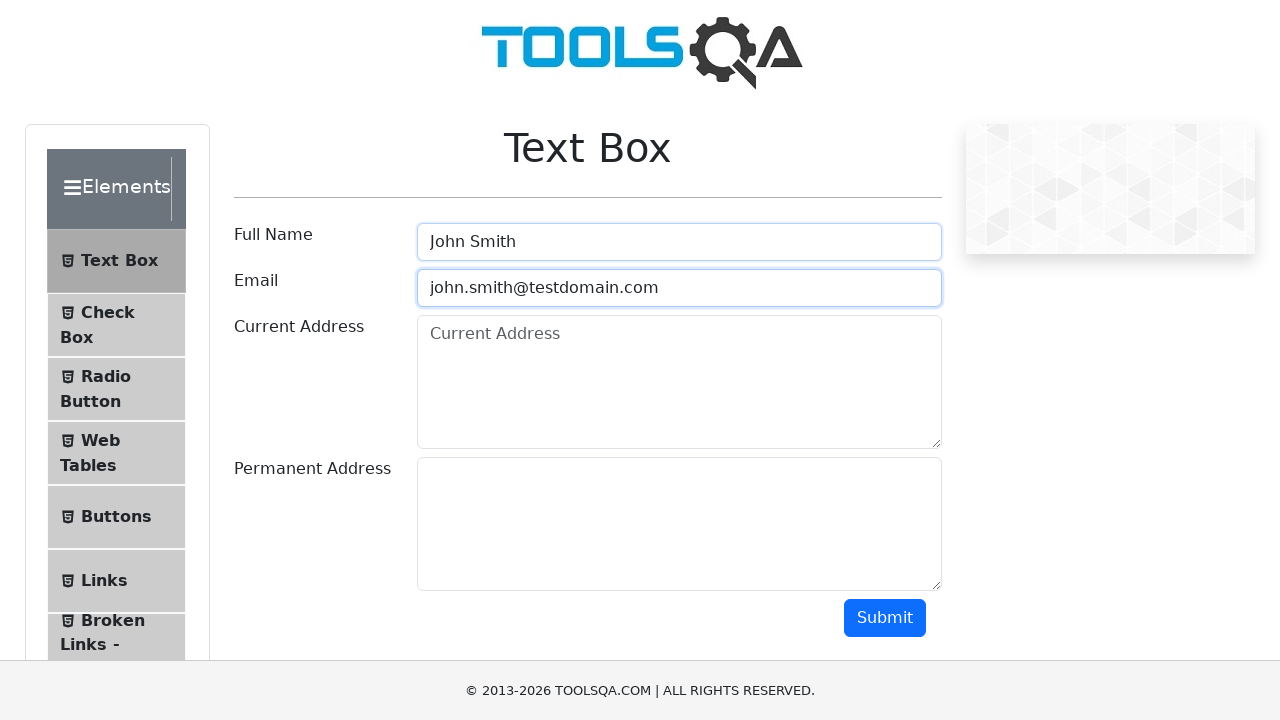

Filled current address with multiline text on #currentAddress
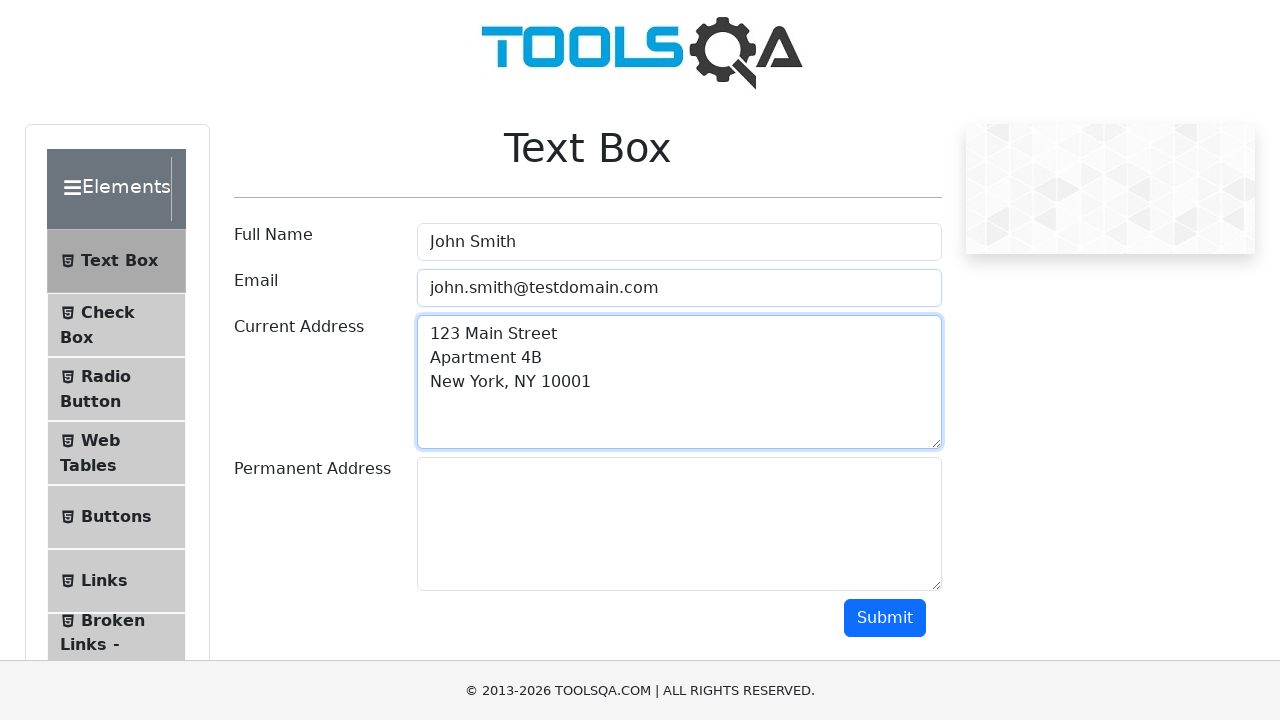

Filled permanent address with multiline text on #permanentAddress
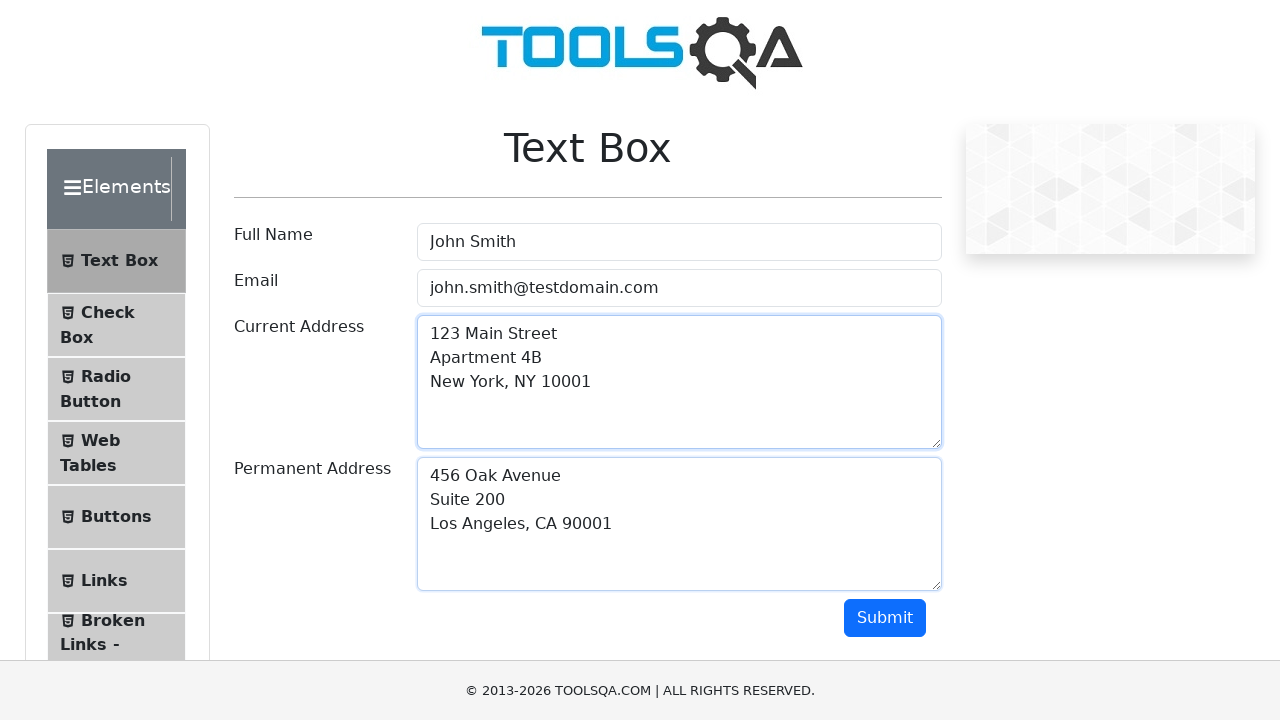

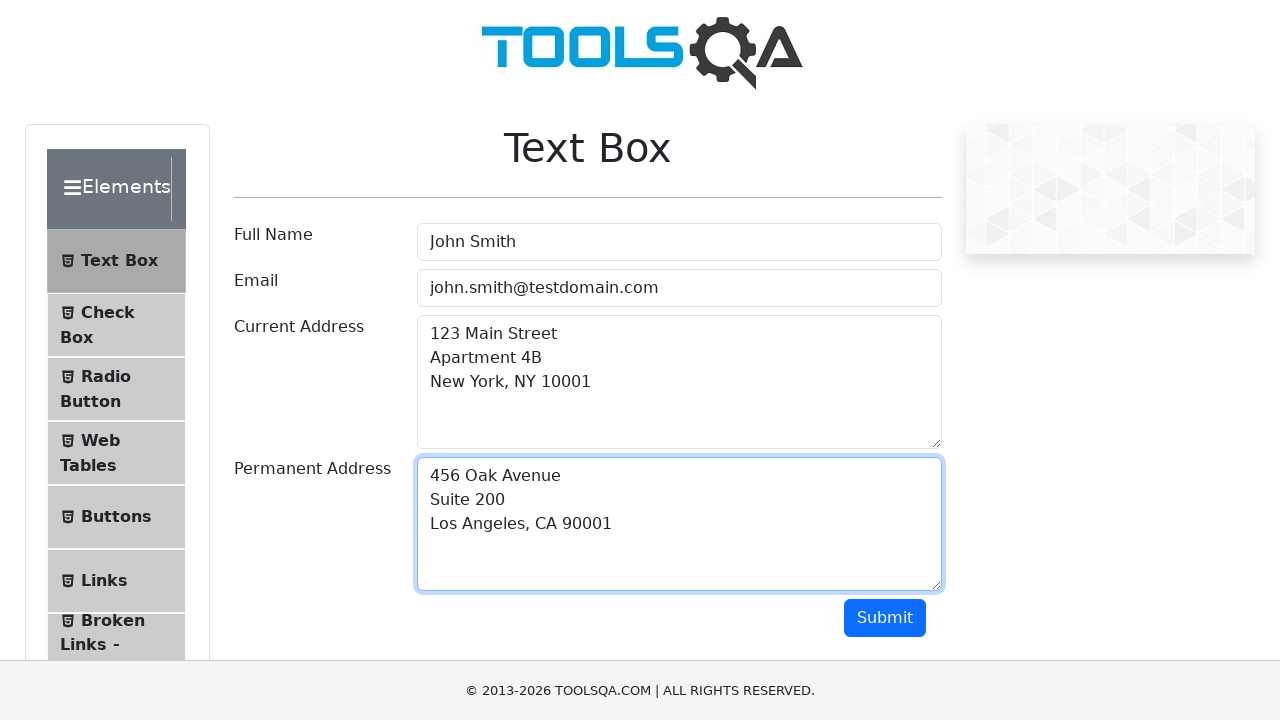